Navigates to the OrangeHRM demo site and verifies the page loads by checking the page title is available.

Starting URL: https://opensource-demo.orangehrmlive.com/

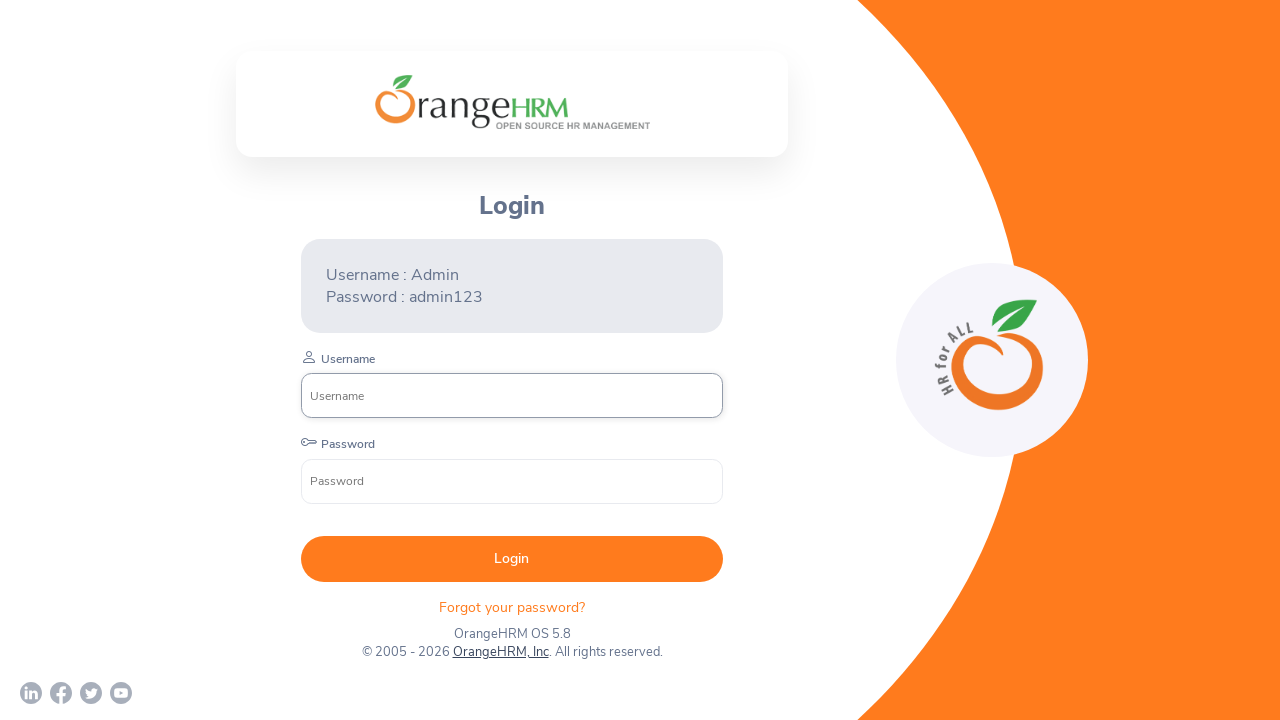

Navigated to OrangeHRM demo site
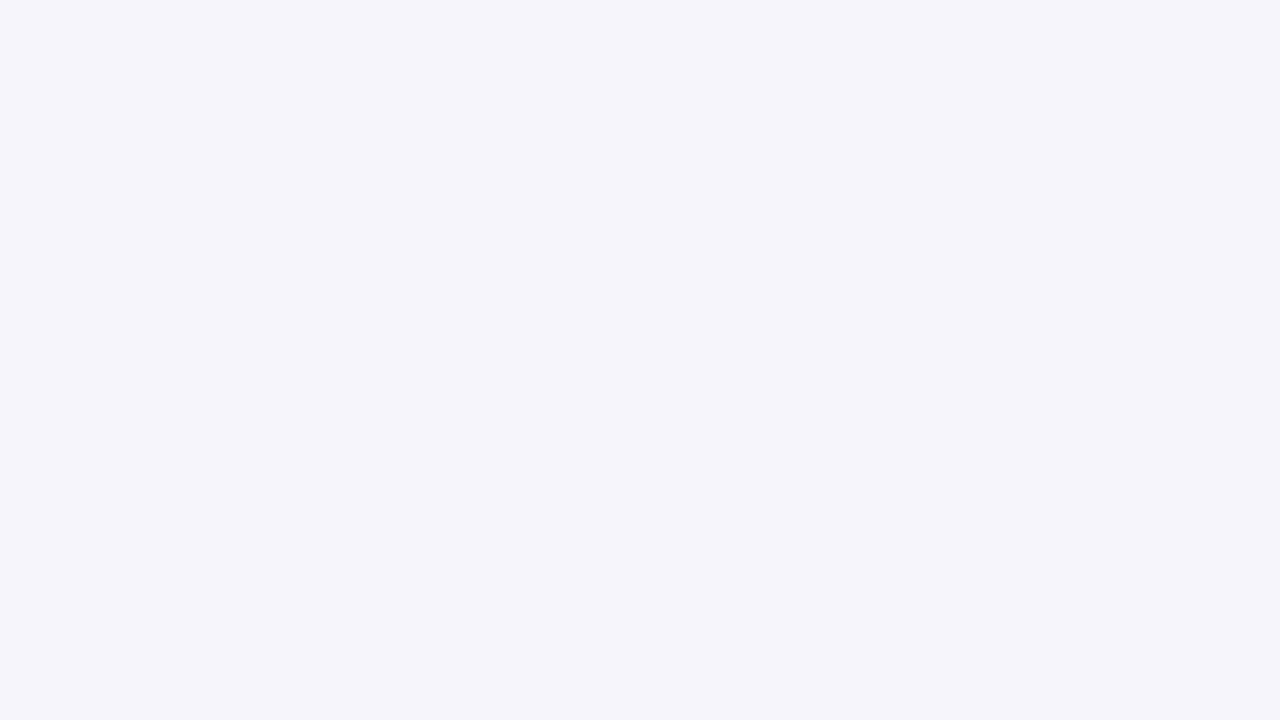

Page DOM content loaded
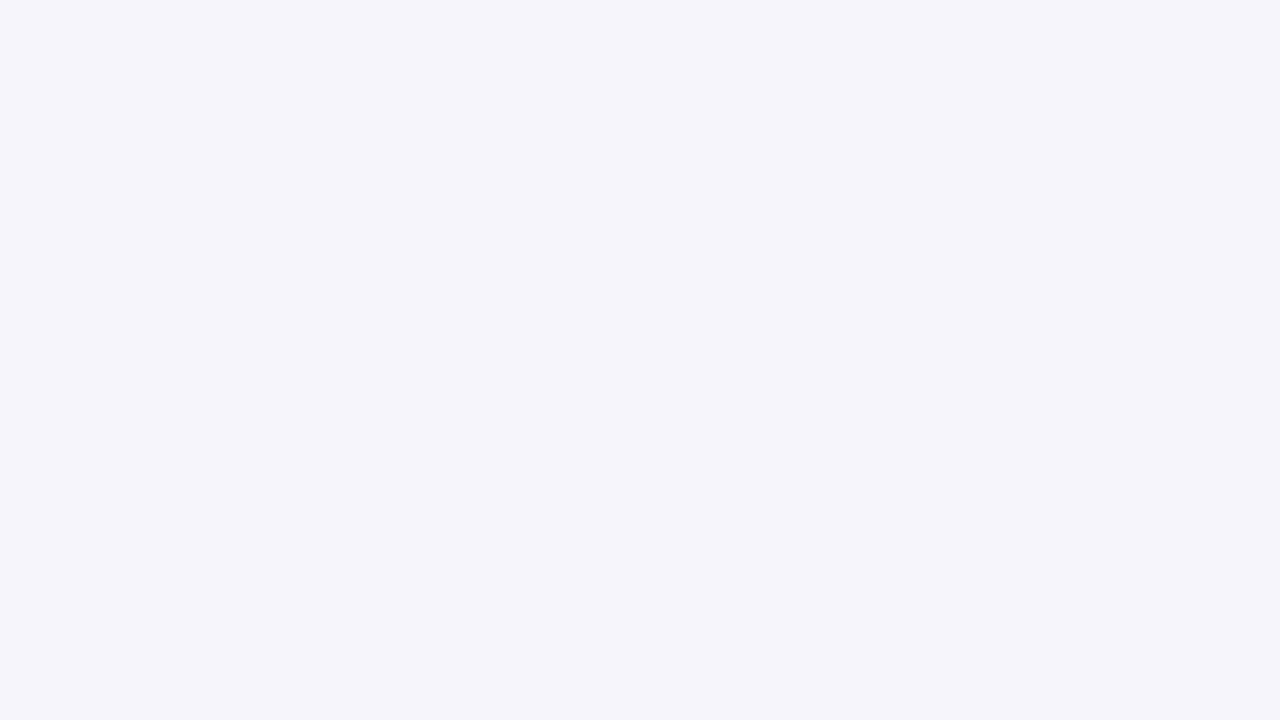

Verified page title is present
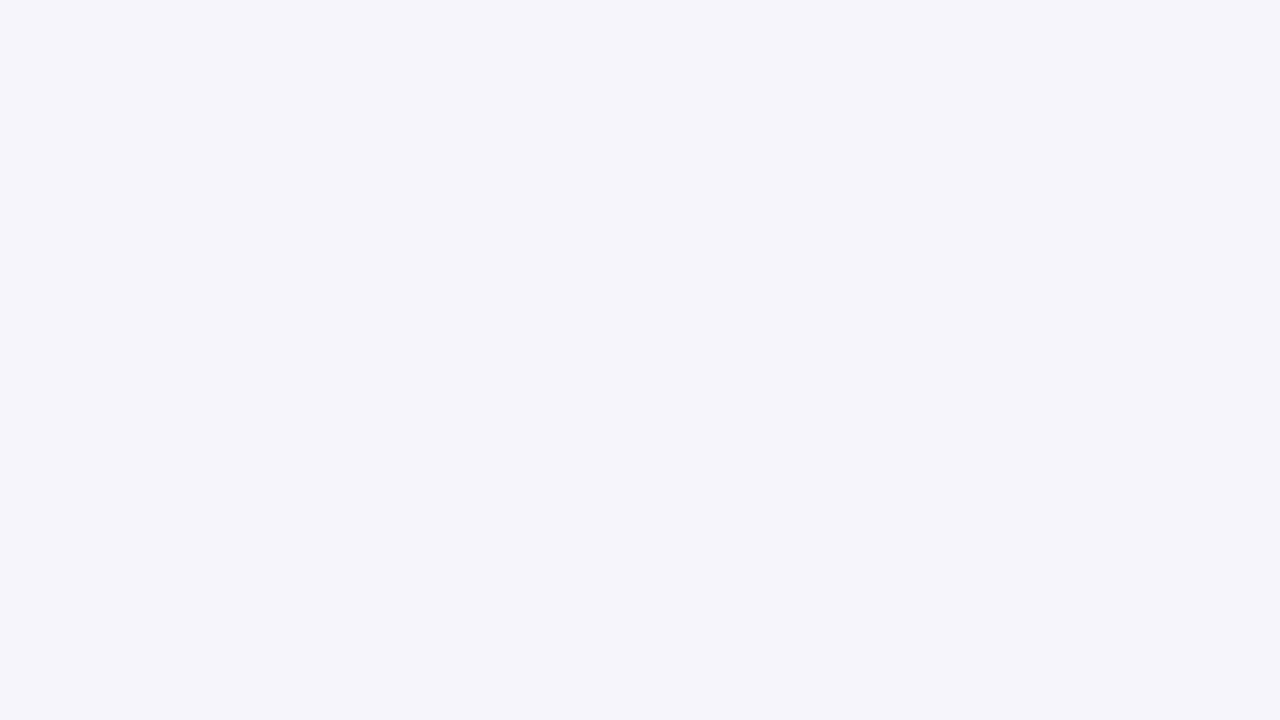

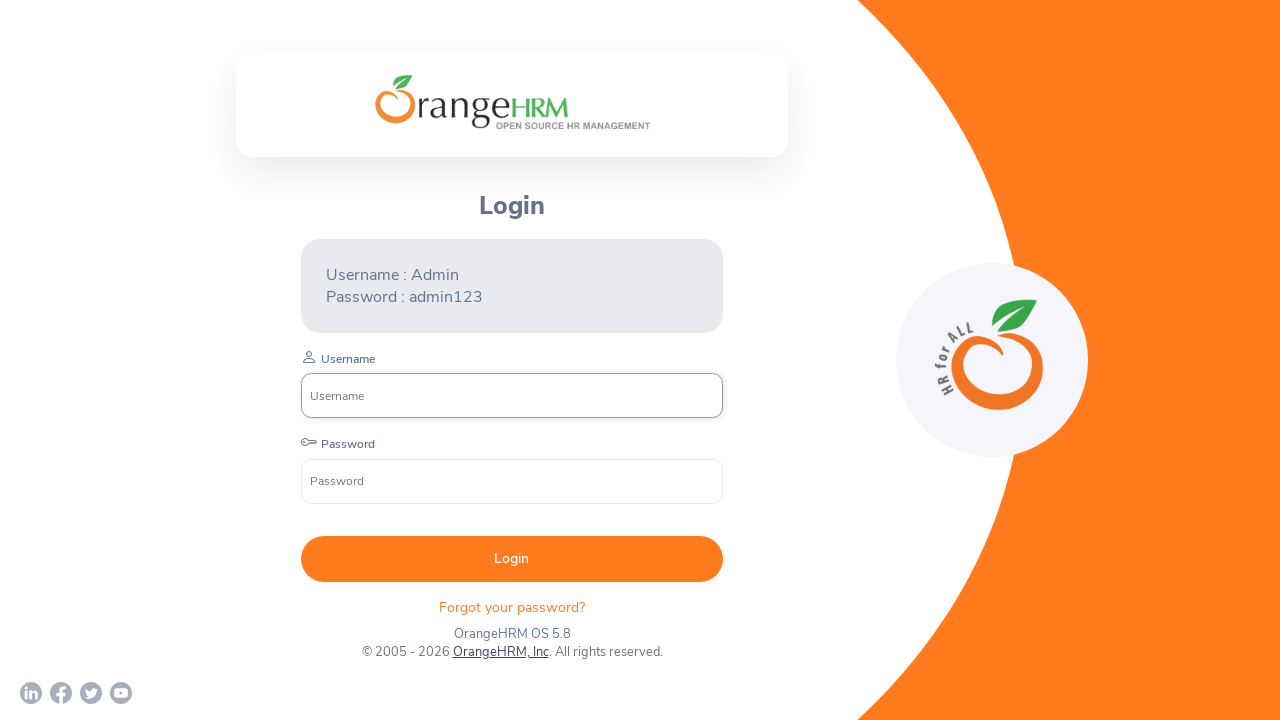